Tests radio button functionality by clicking on different radio button options on the W3Schools custom checkbox demo page

Starting URL: https://www.w3schools.com/howto/howto_css_custom_checkbox.asp

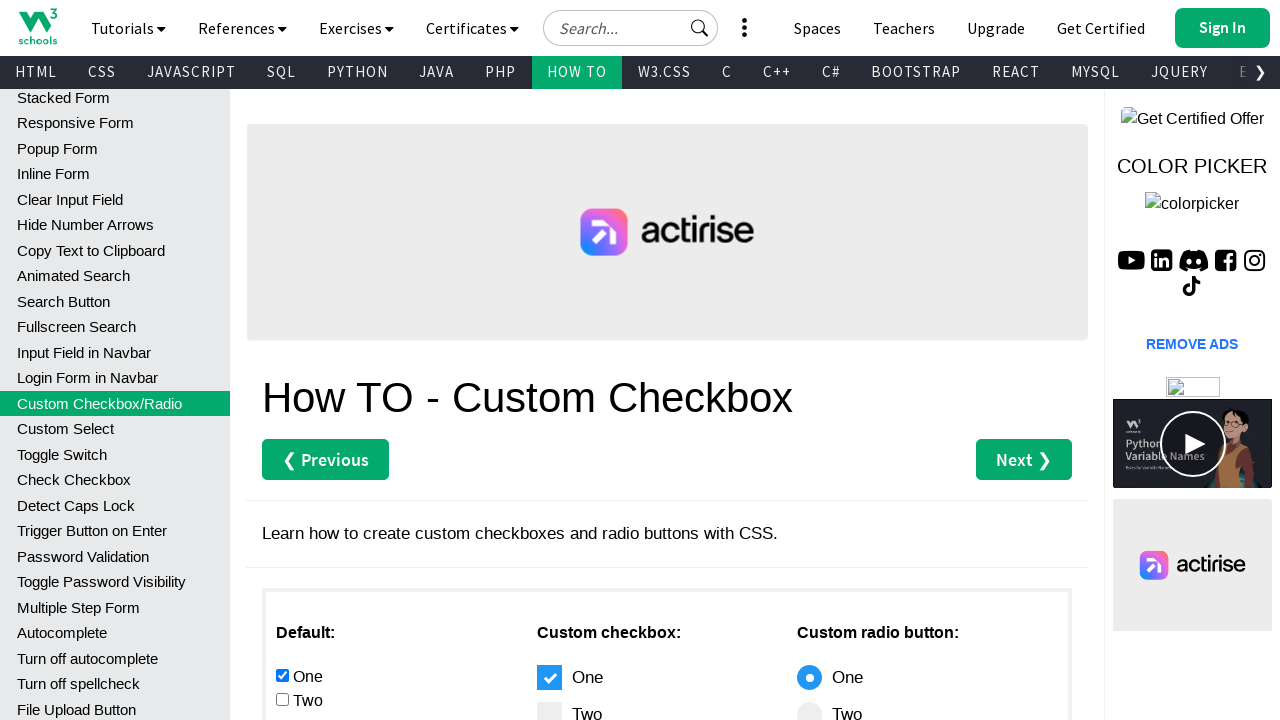

Clicked on the fourth radio button at (282, 360) on xpath=//*[@id="main"]/div[3]/div[1]/input[4]
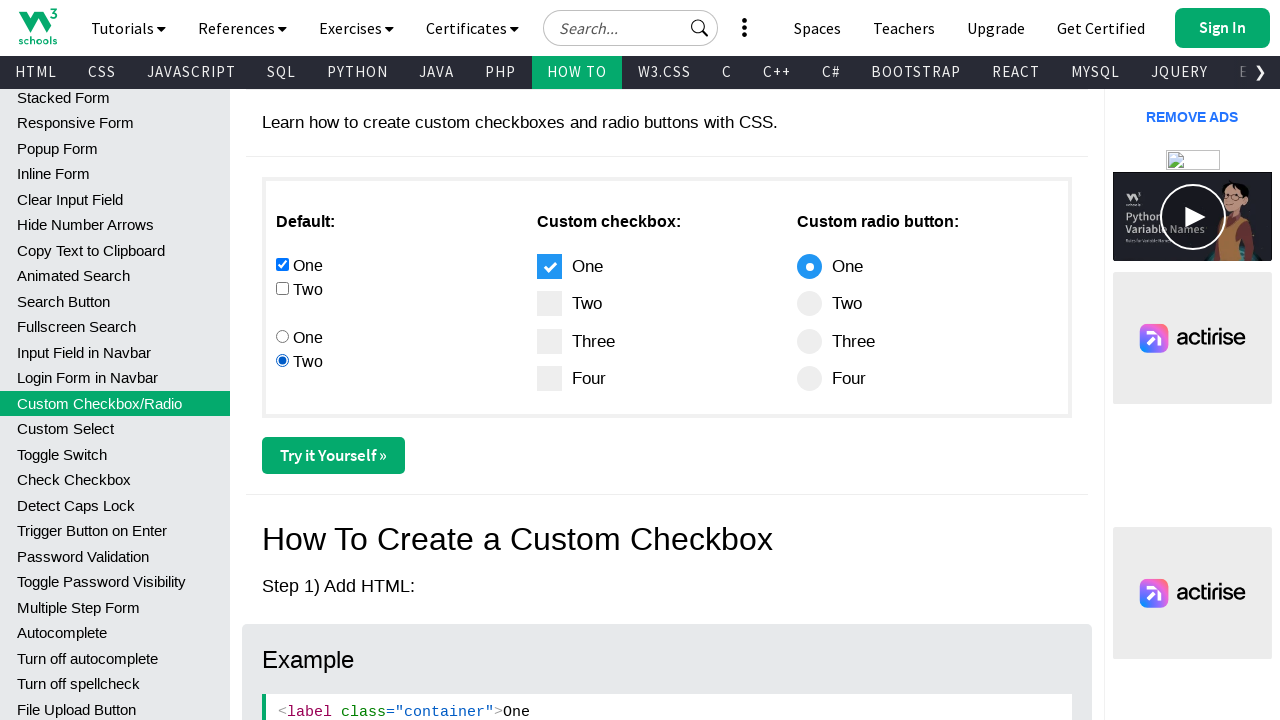

Waited 2 seconds for visual feedback after clicking fourth radio button
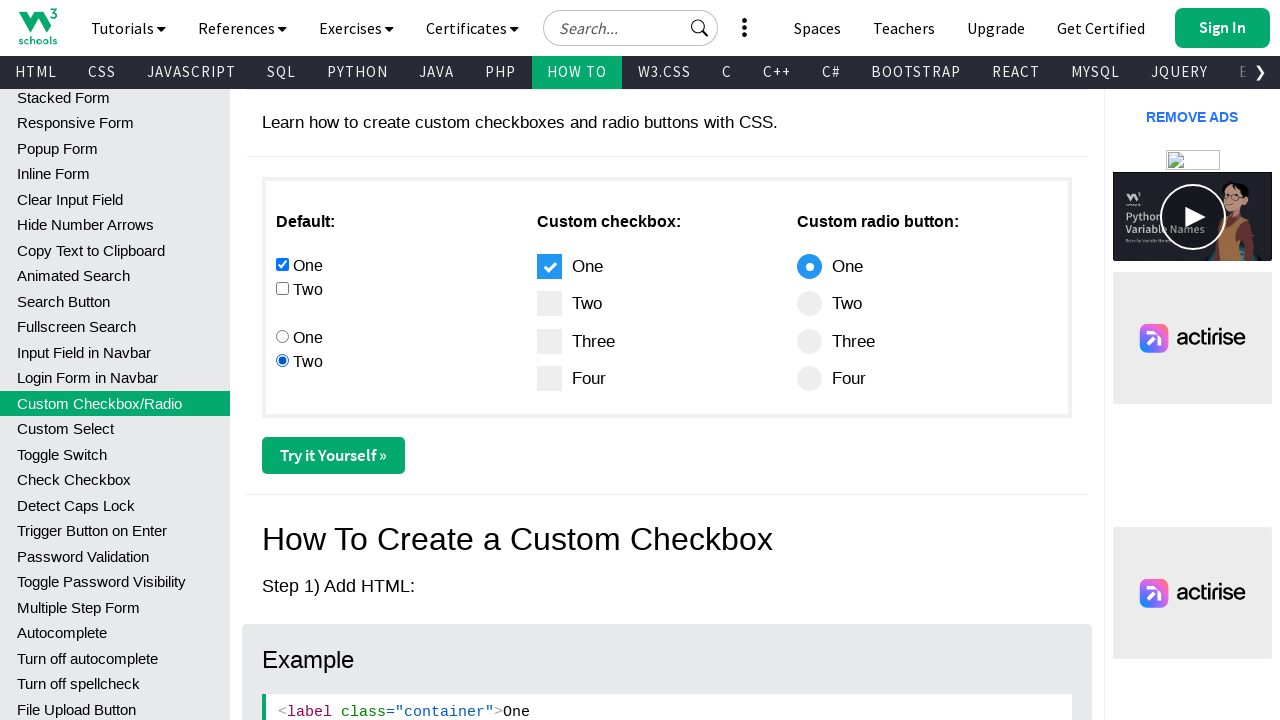

Clicked on the third radio button at (282, 336) on xpath=//*[@id="main"]/div[3]/div[1]/input[3]
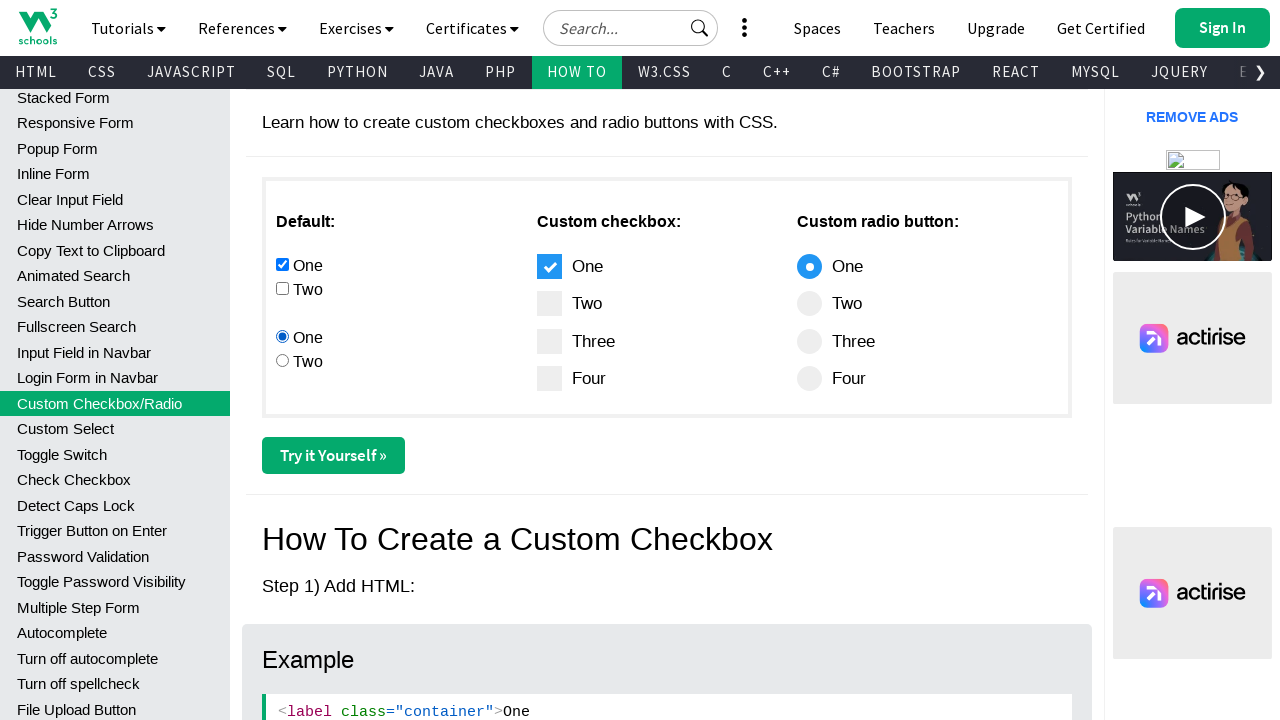

Waited 2 seconds for visual feedback after clicking third radio button
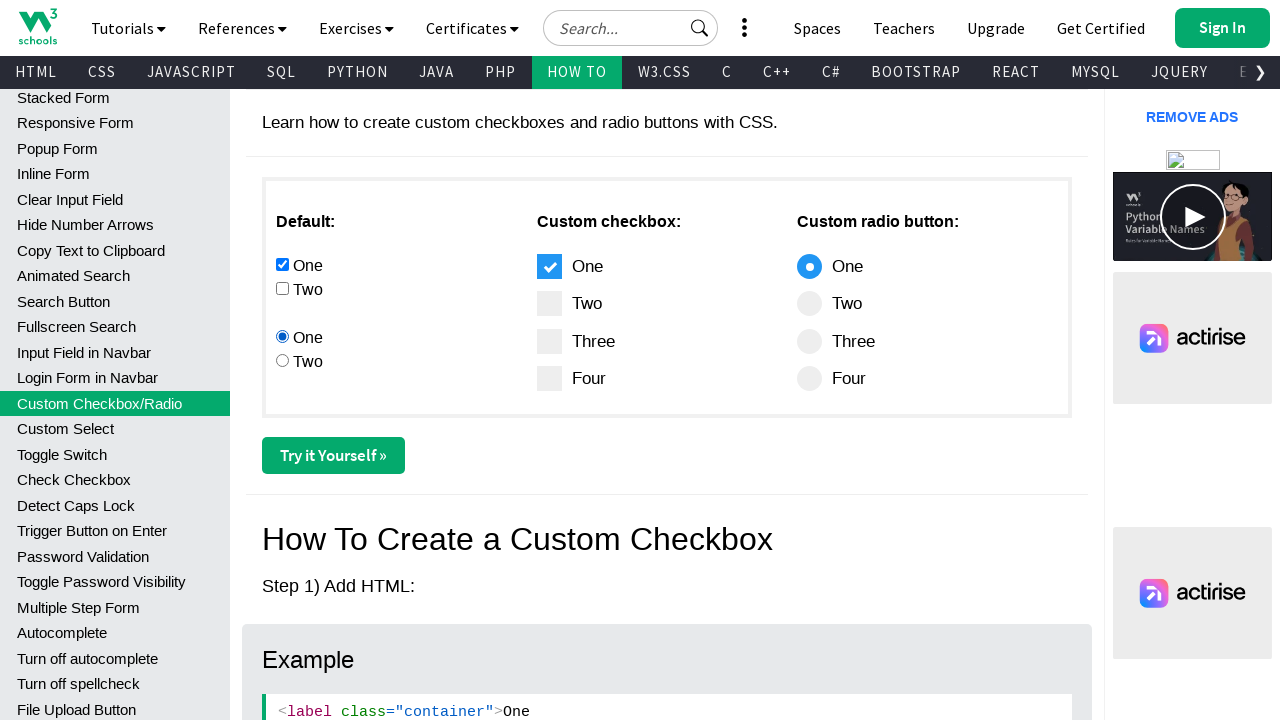

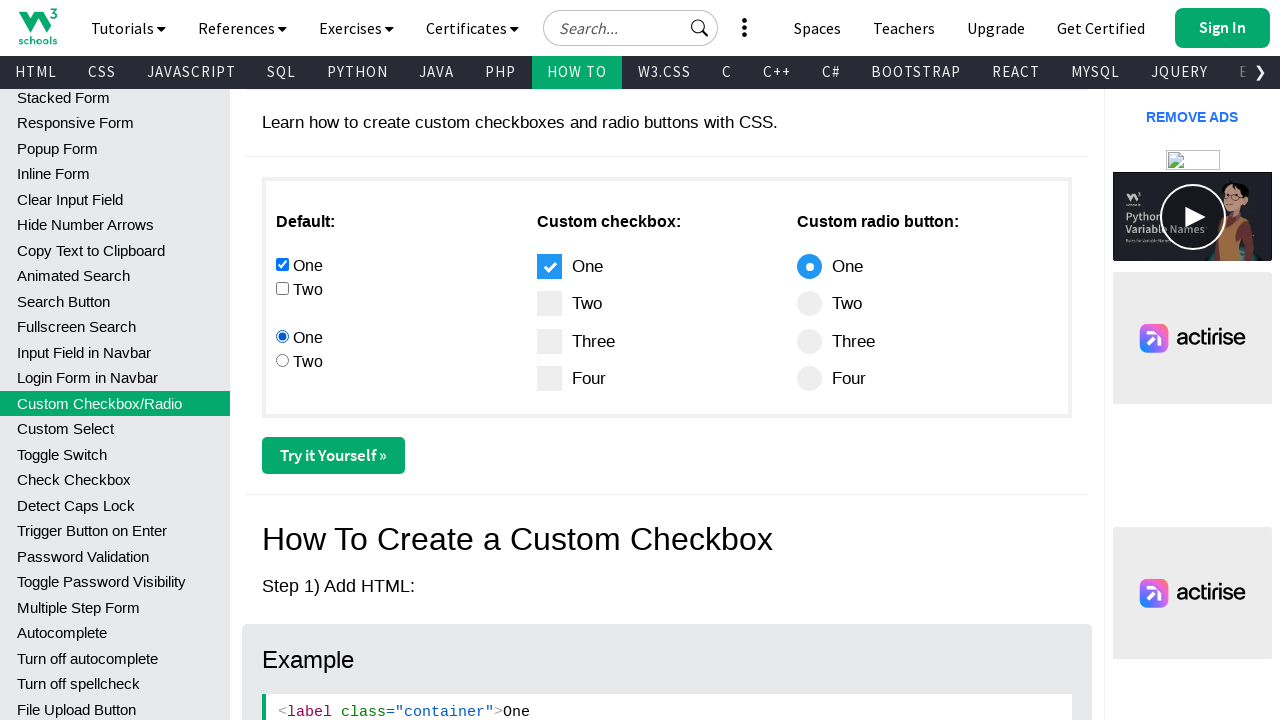